Tests browser navigation methods by navigating to a page, then performing back, forward, and refresh operations

Starting URL: https://www.selenium.dev

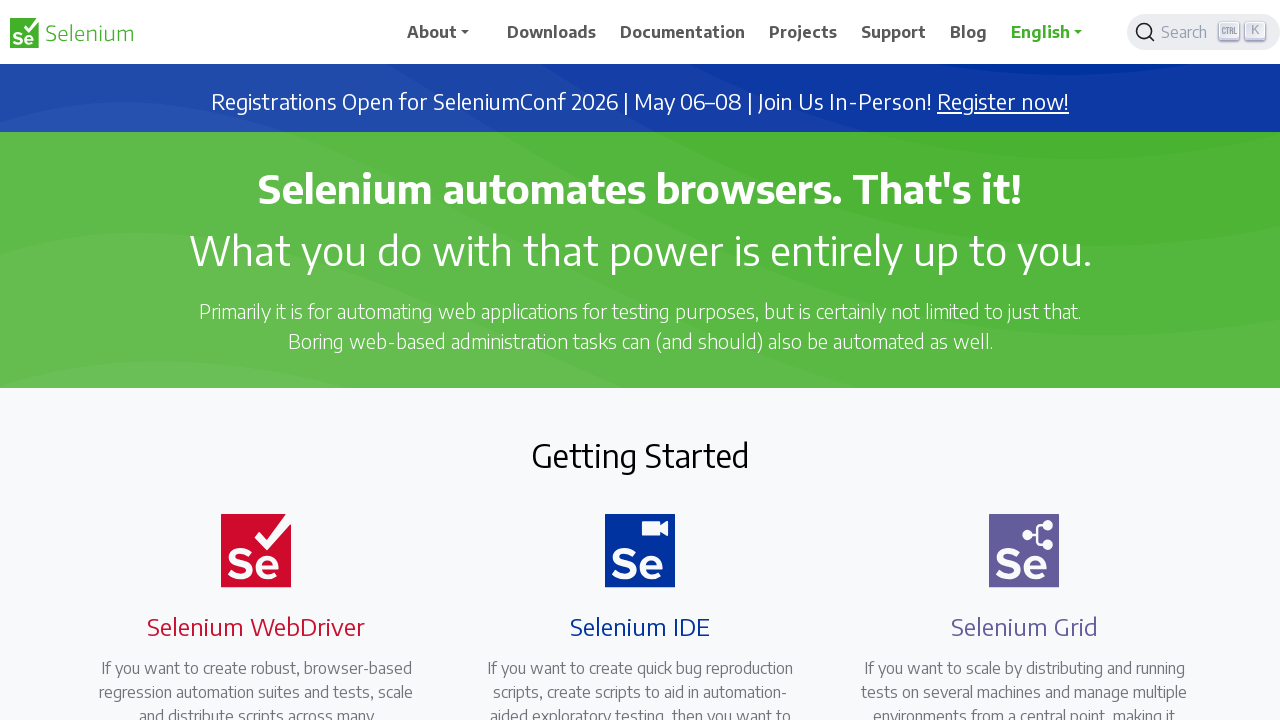

Navigated backward using browser back button
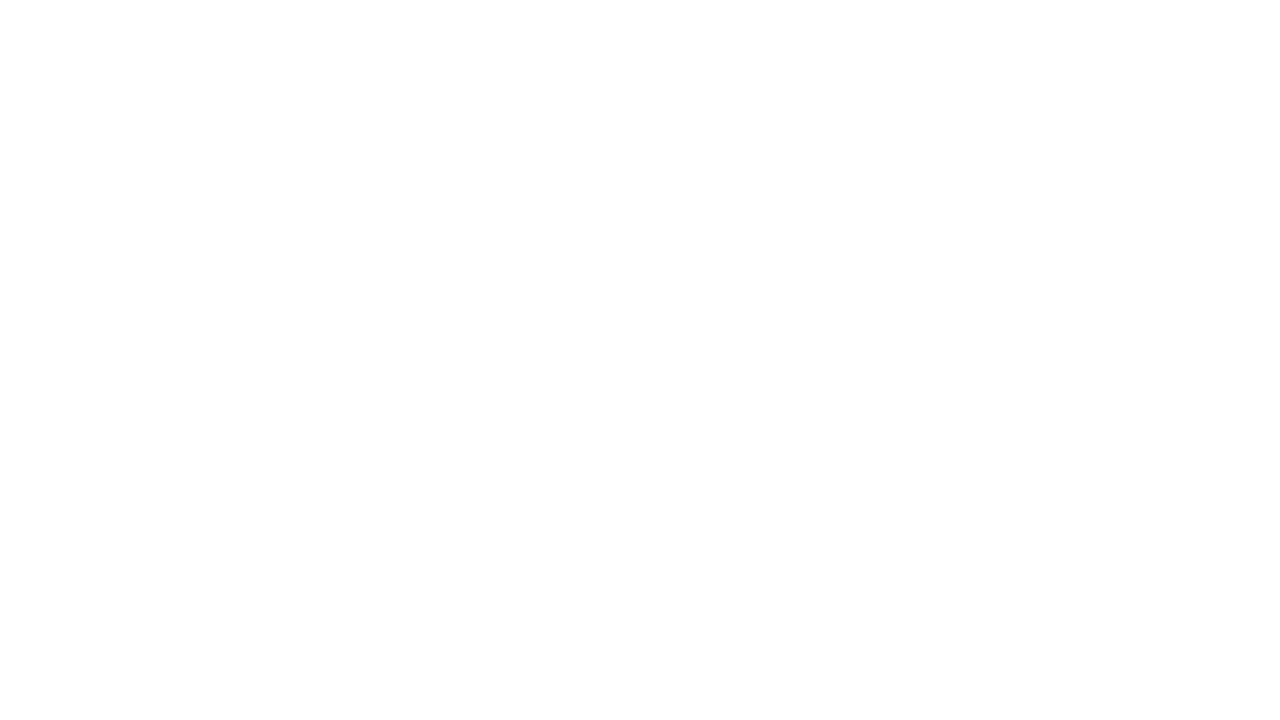

Navigated forward using browser forward button
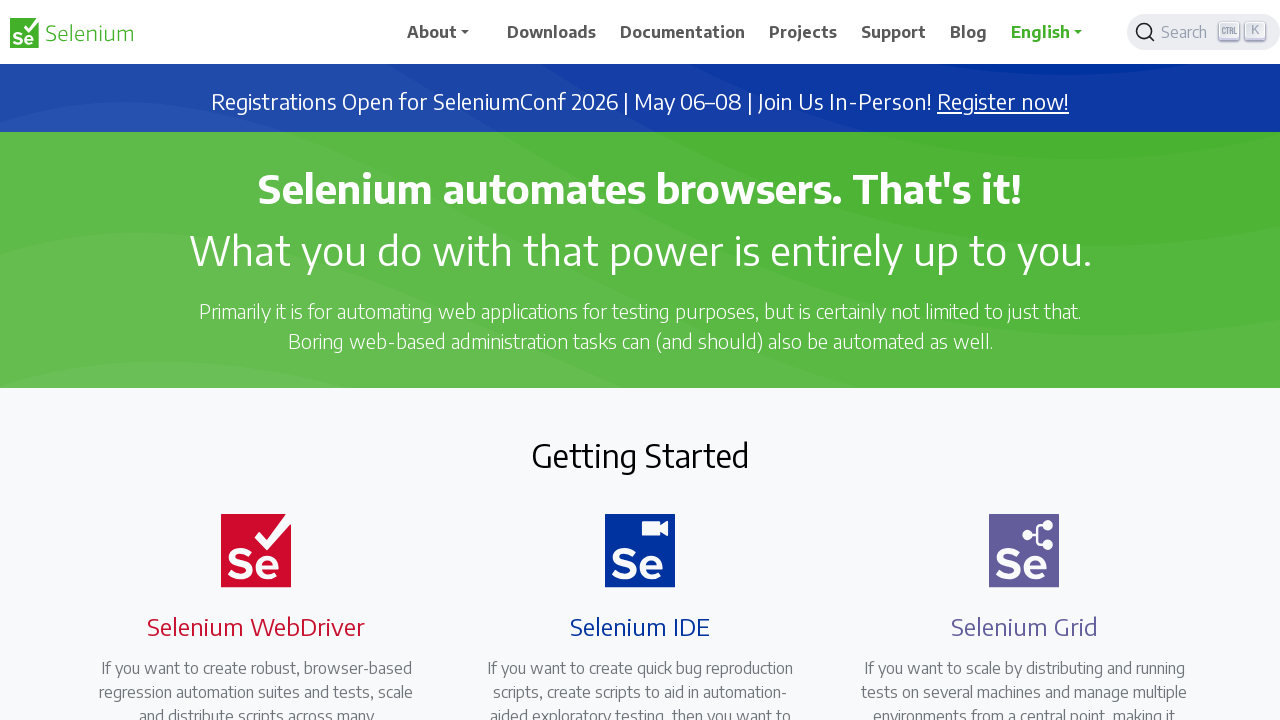

Refreshed the current page
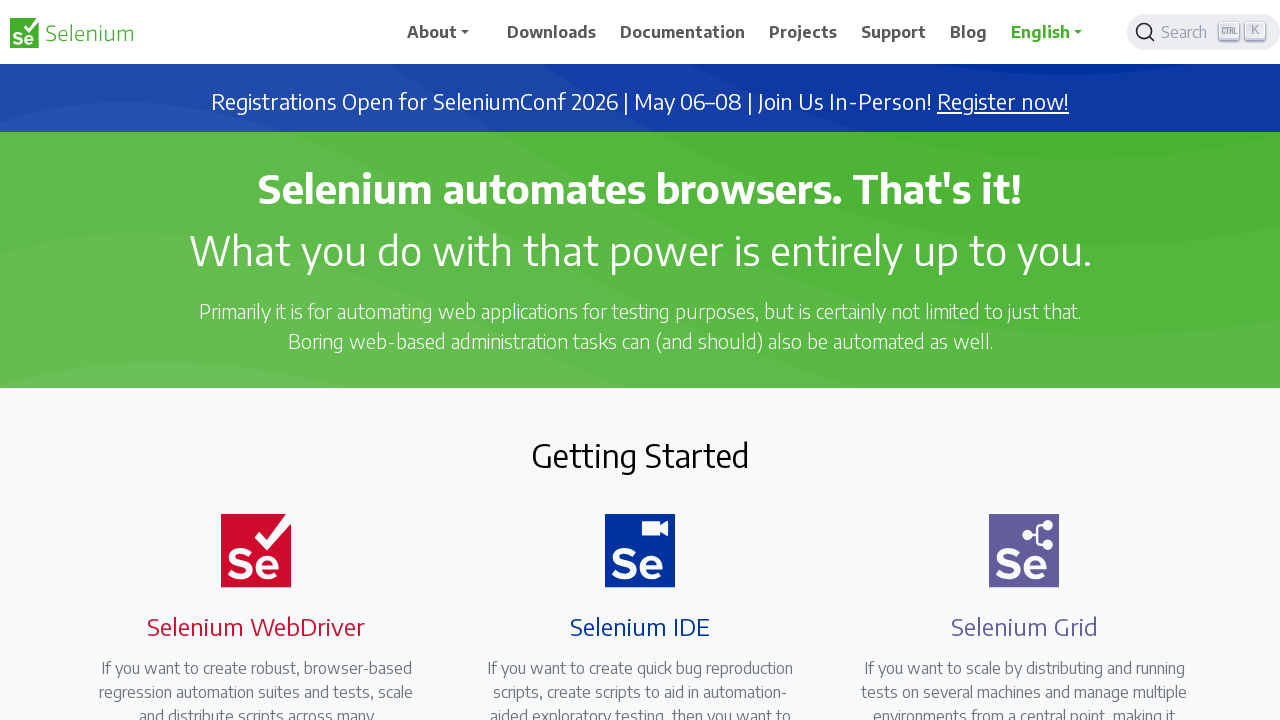

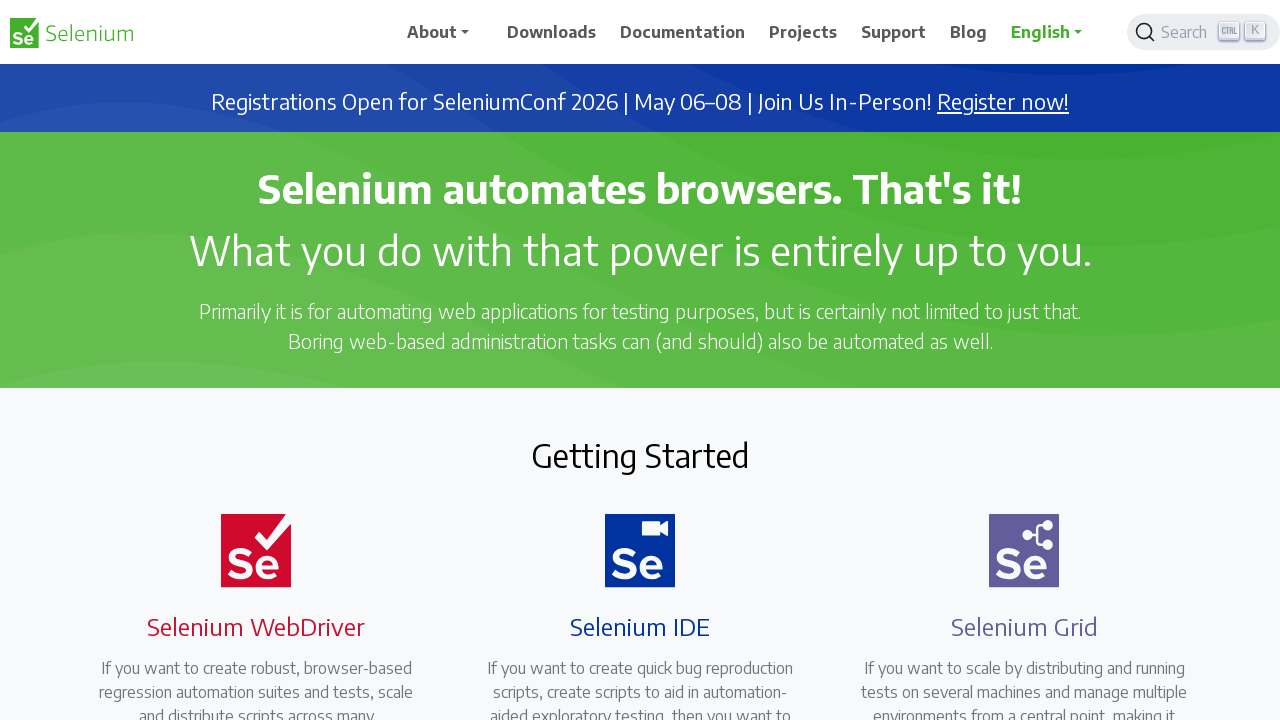